Tests password minimum character validation by entering a short password

Starting URL: http://training.skillo-bg.com:4300/users/register

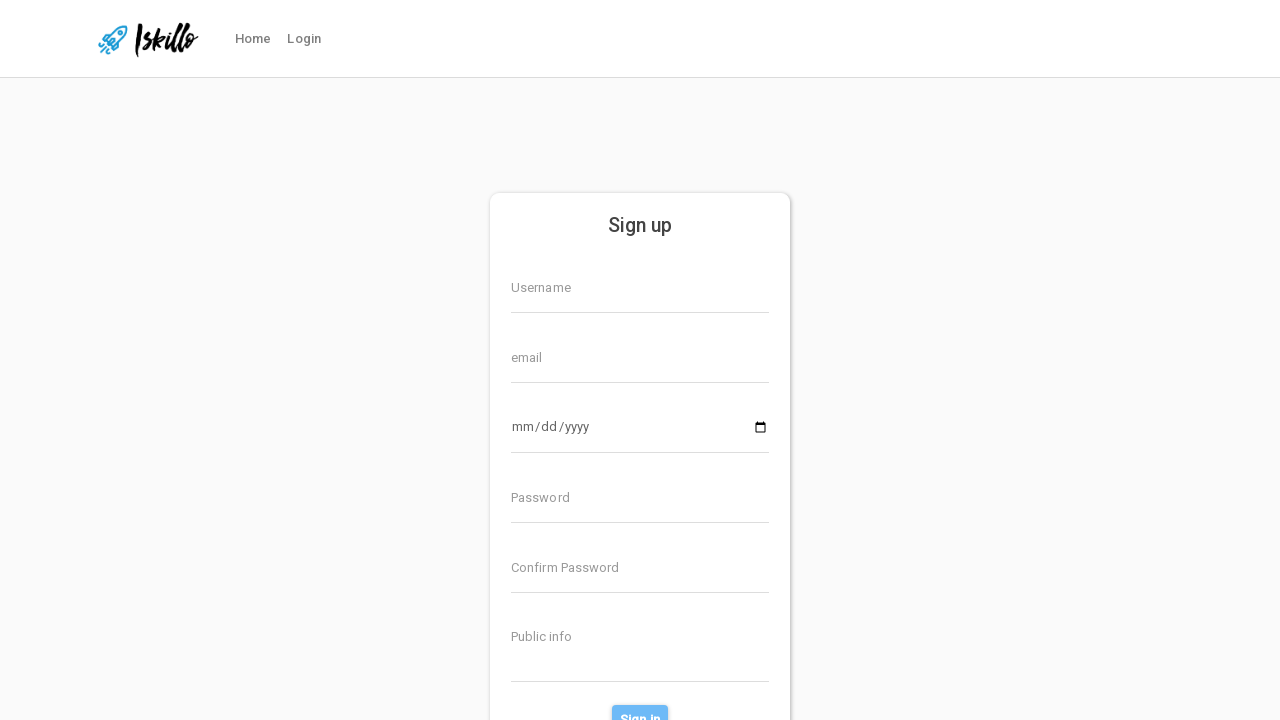

Filled password field with short password 'S3V' on input[formcontrolname='password']
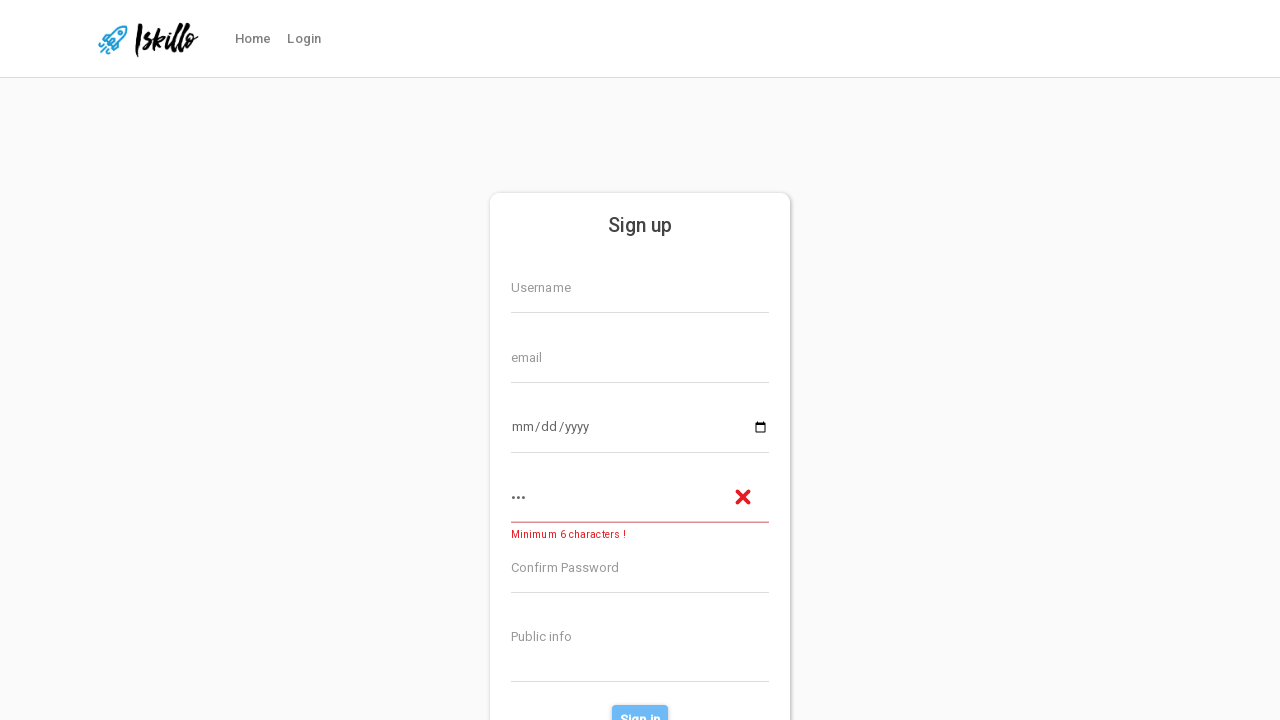

Clicked body to trigger password validation at (640, 385) on body
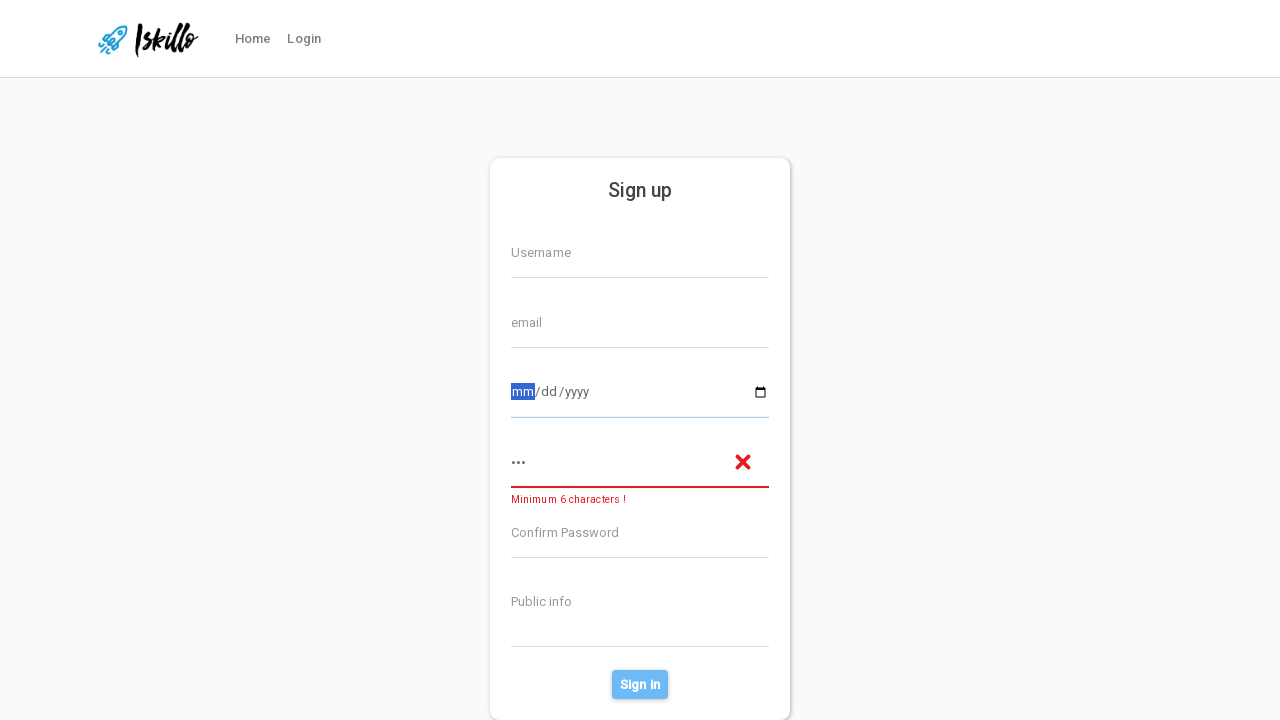

Verified minimum character error message 'Minimum 6 characters !' appeared
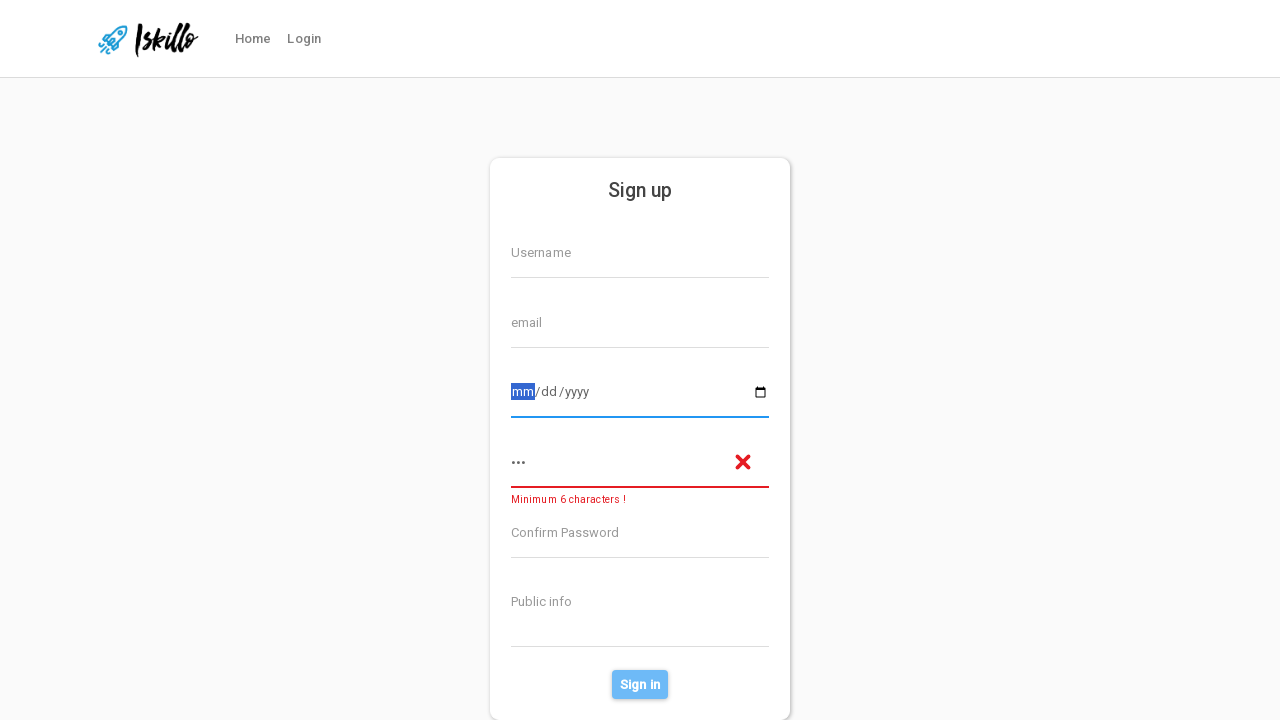

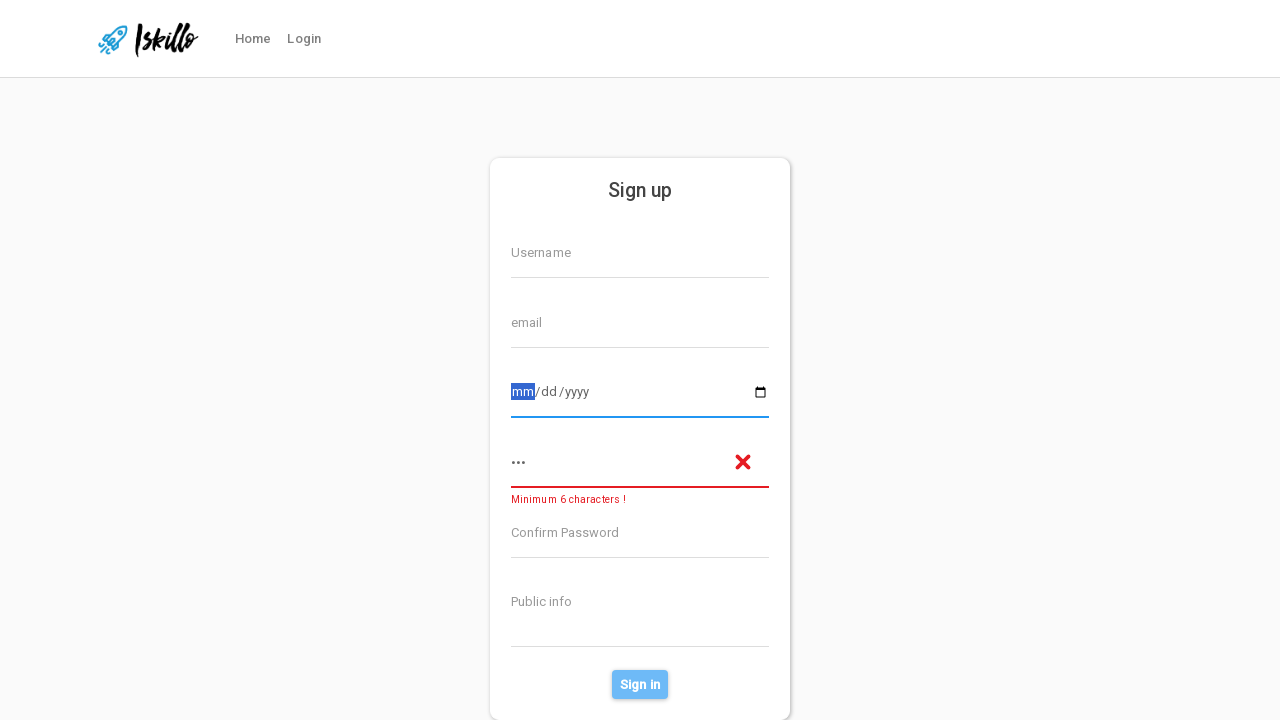